Tests handling a simple JavaScript alert by clicking the Simple Alert button, accepting the alert, and verifying the result

Starting URL: https://training-support.net/webelements/alerts

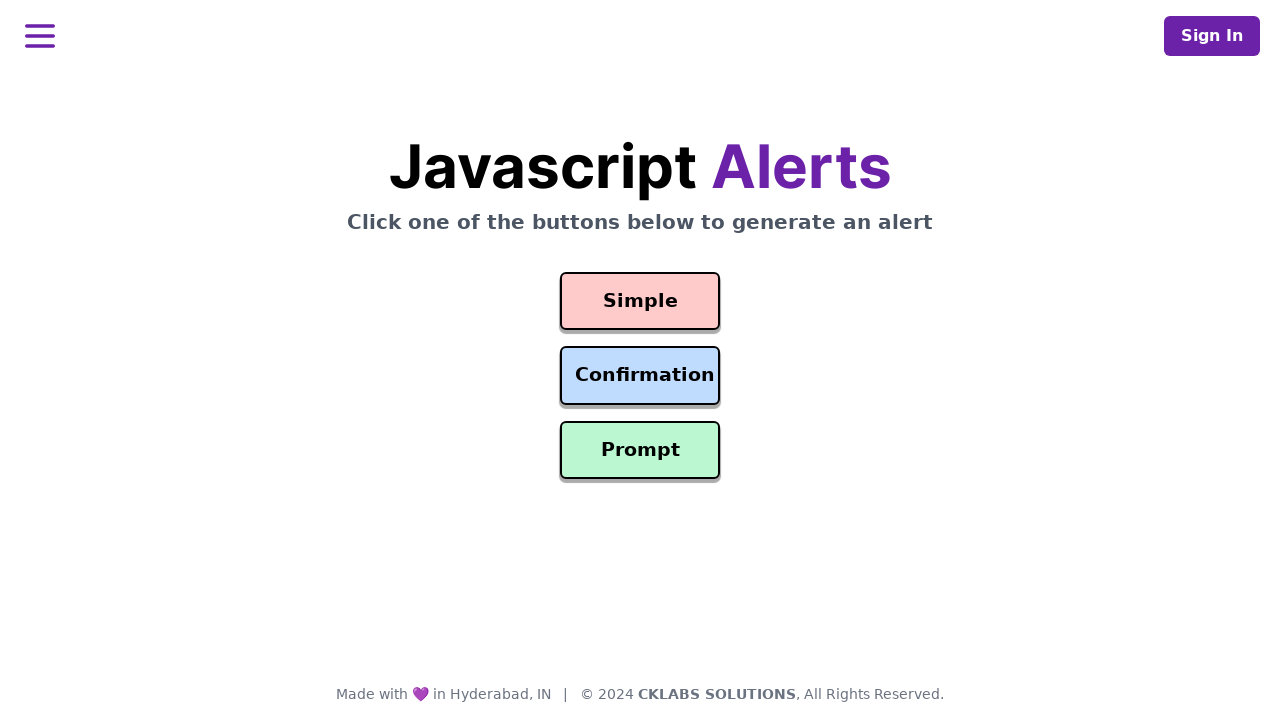

Clicked the Simple Alert button at (640, 301) on #simple
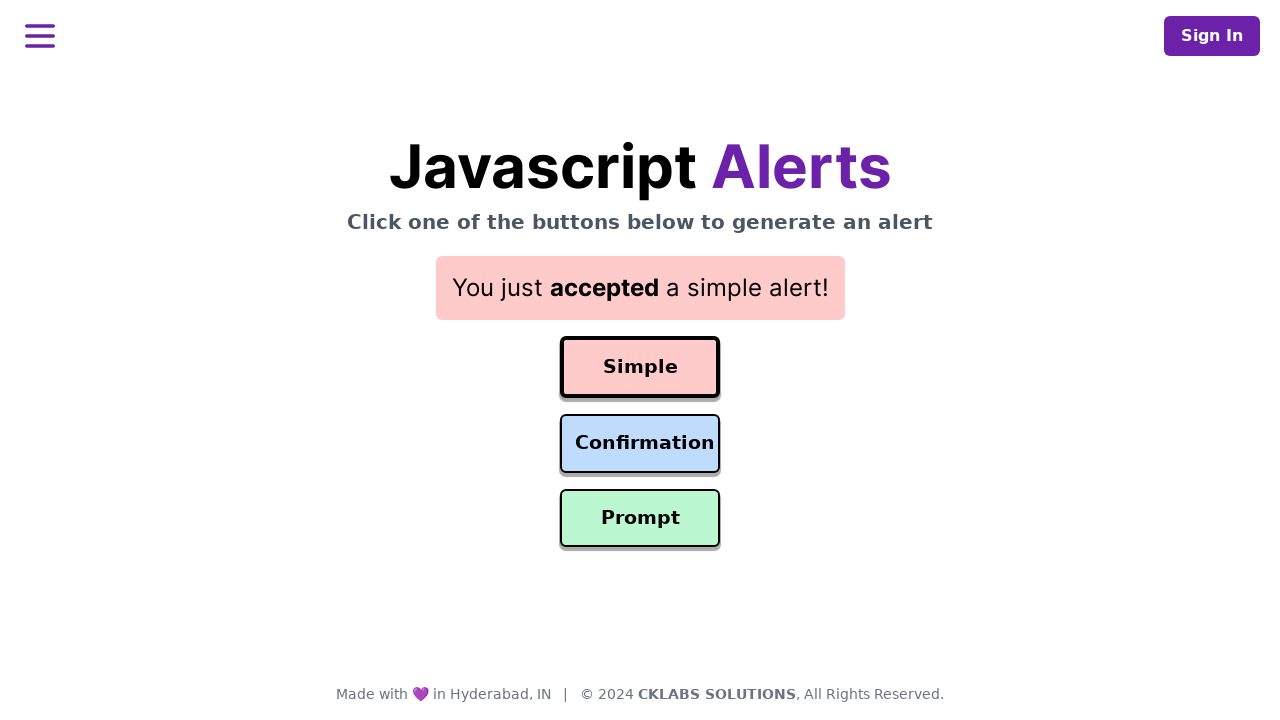

Set up dialog handler to accept alerts
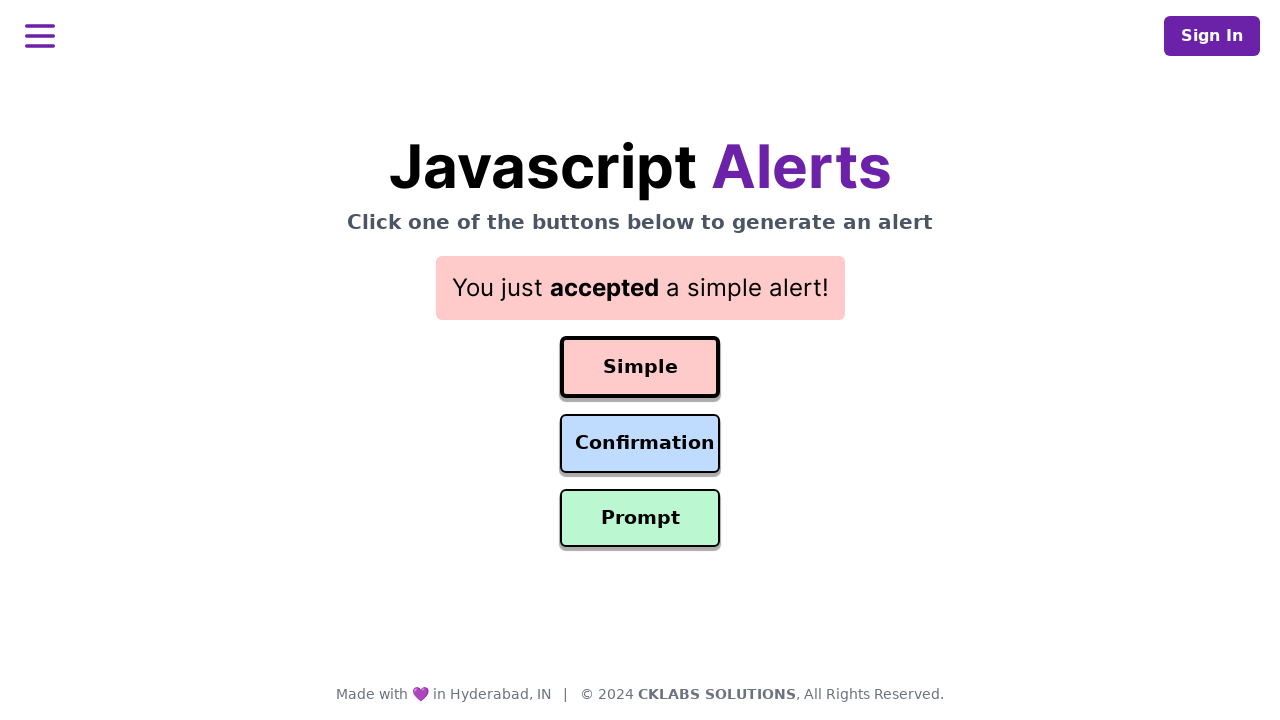

Alert was accepted and result text appeared
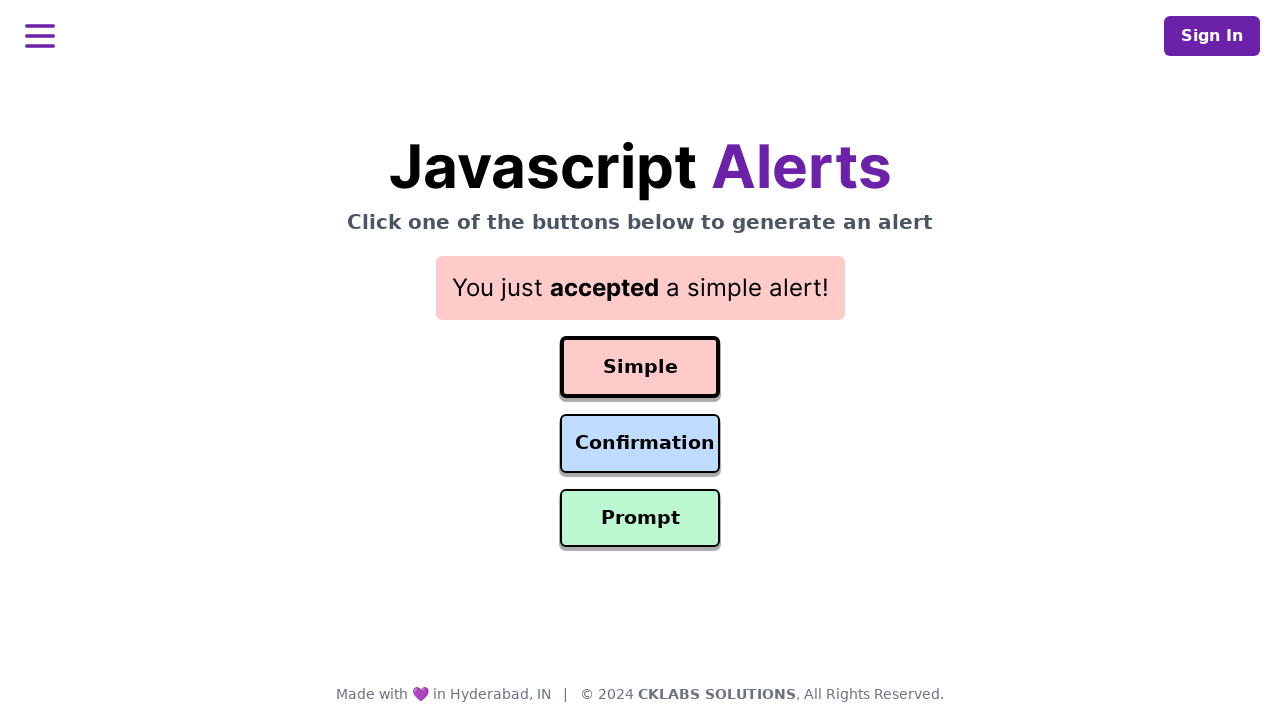

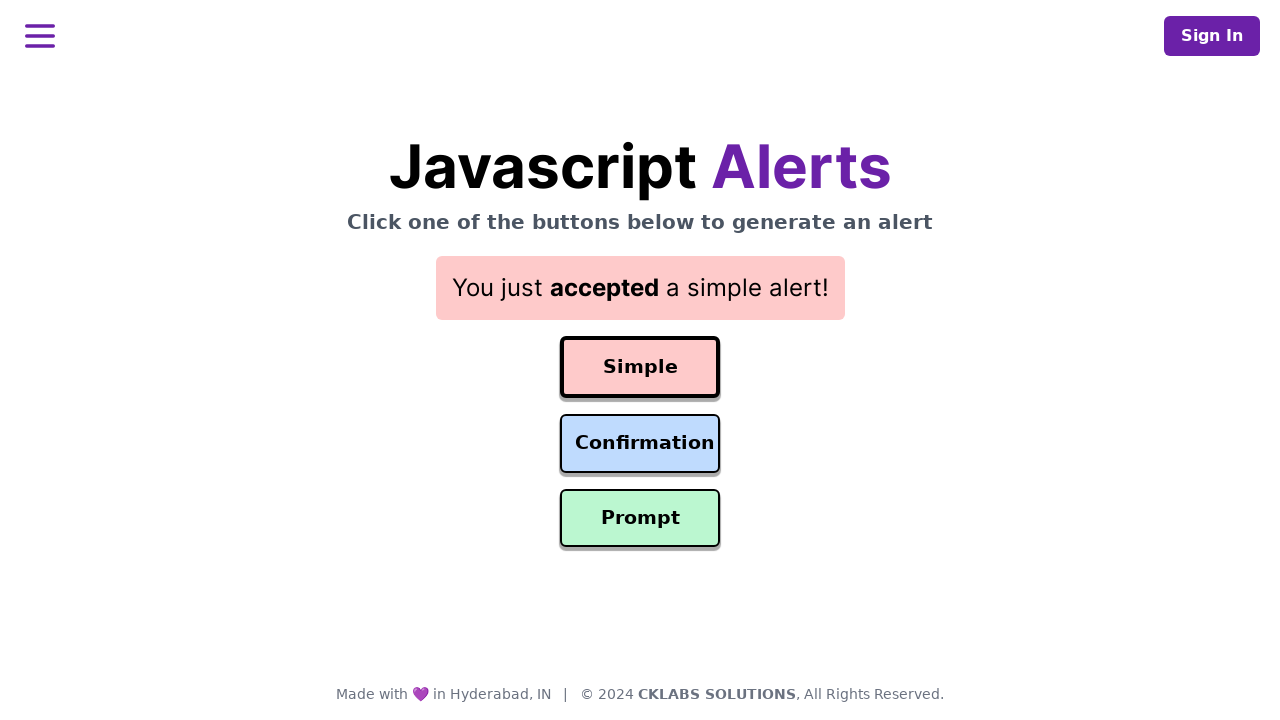